Tests iframe handling by navigating to the Frames section, switching between two iframes, reading content from the first frame, and scrolling within the second frame

Starting URL: https://demoqa.com/

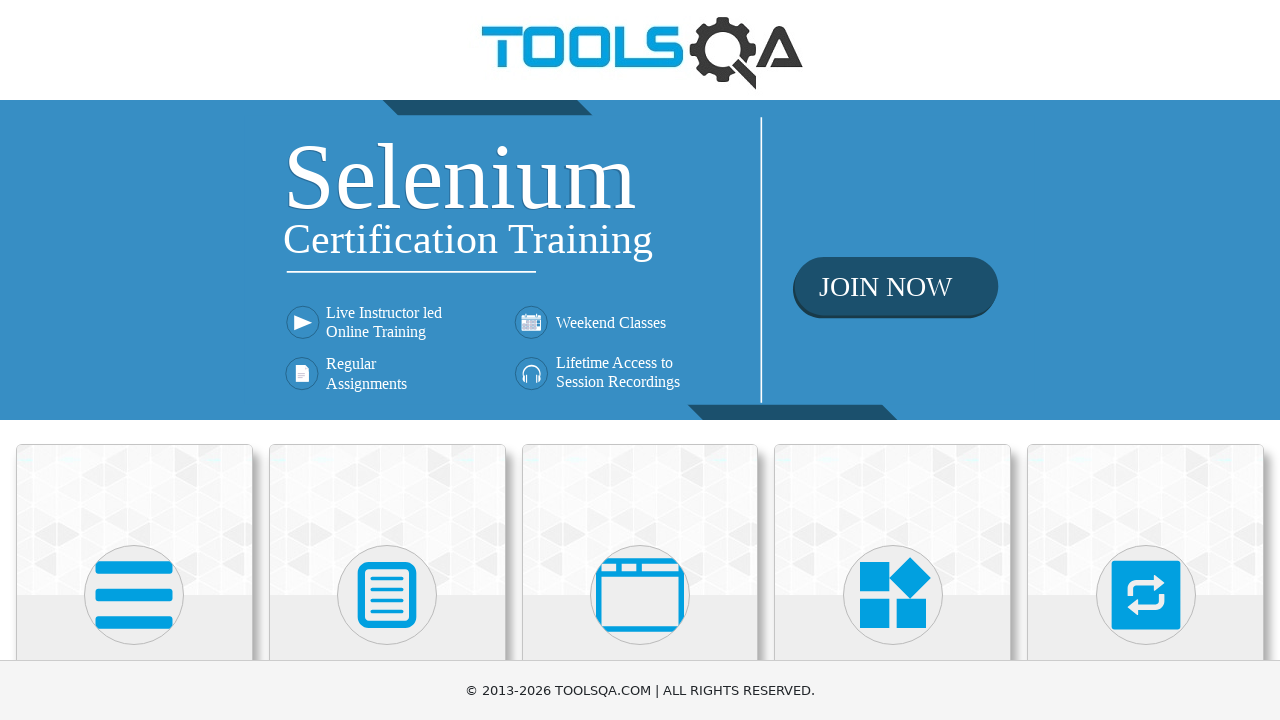

Scrolled to 'Alerts, Frame & Windows' section
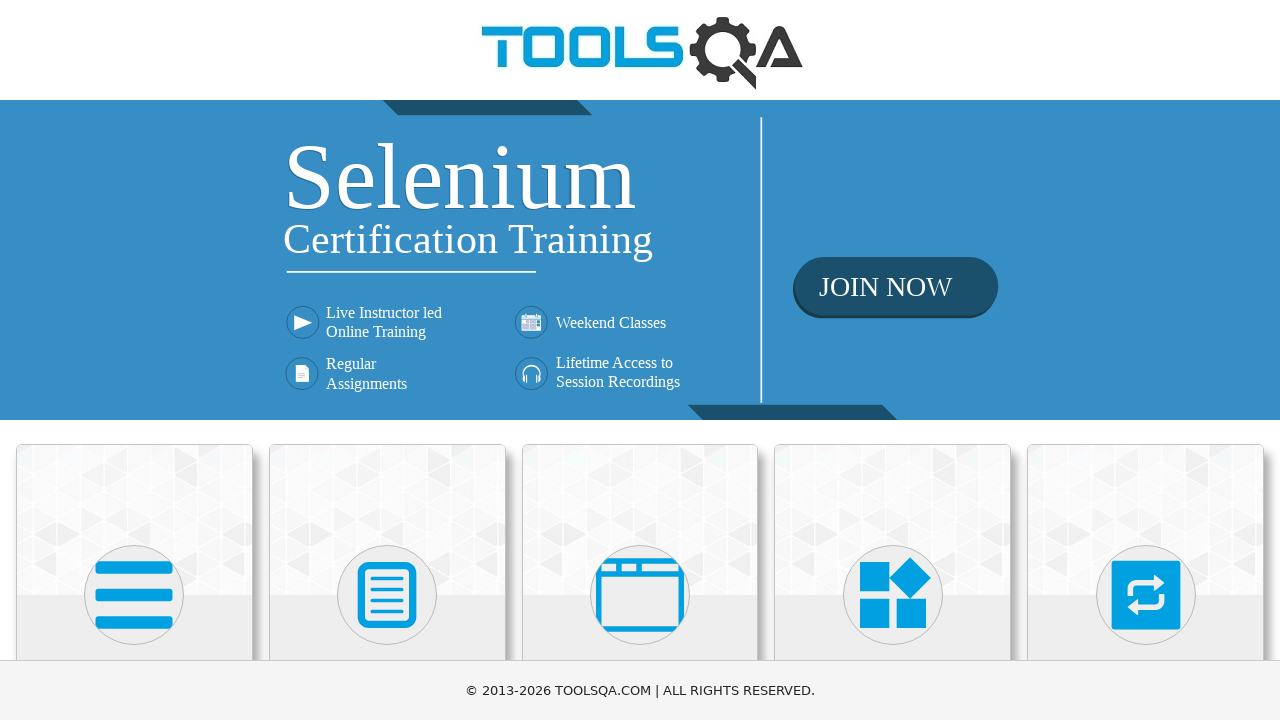

Clicked on 'Alerts, Frame & Windows' section at (640, 360) on xpath=//h5[text()='Alerts, Frame & Windows']
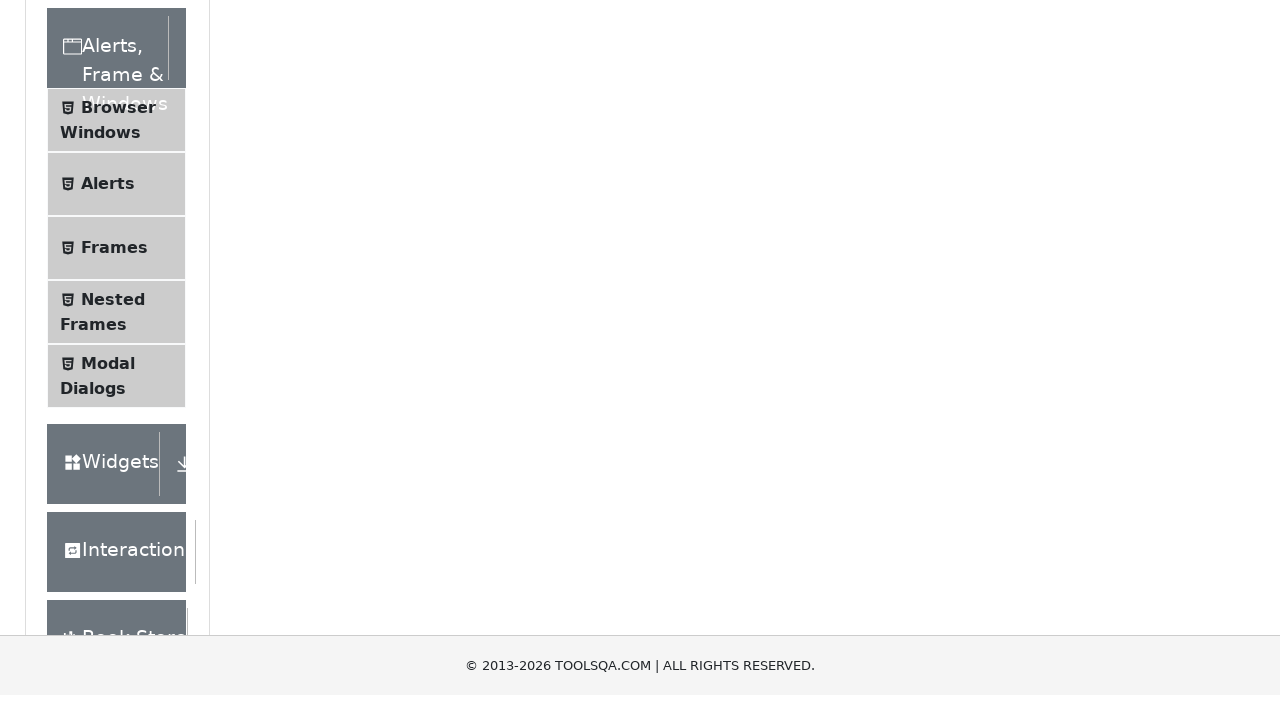

Clicked on 'Frames' menu item at (114, 565) on xpath=//span[text()='Frames']
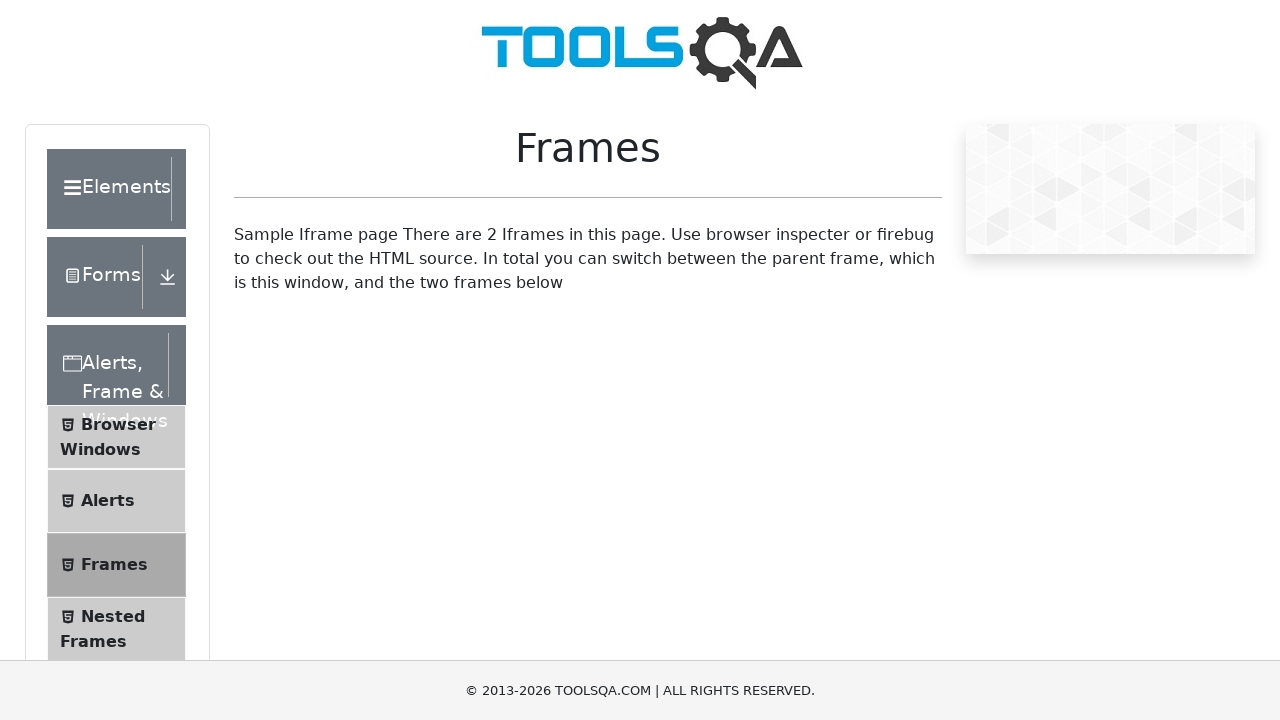

Switched to frame1 and sample heading loaded
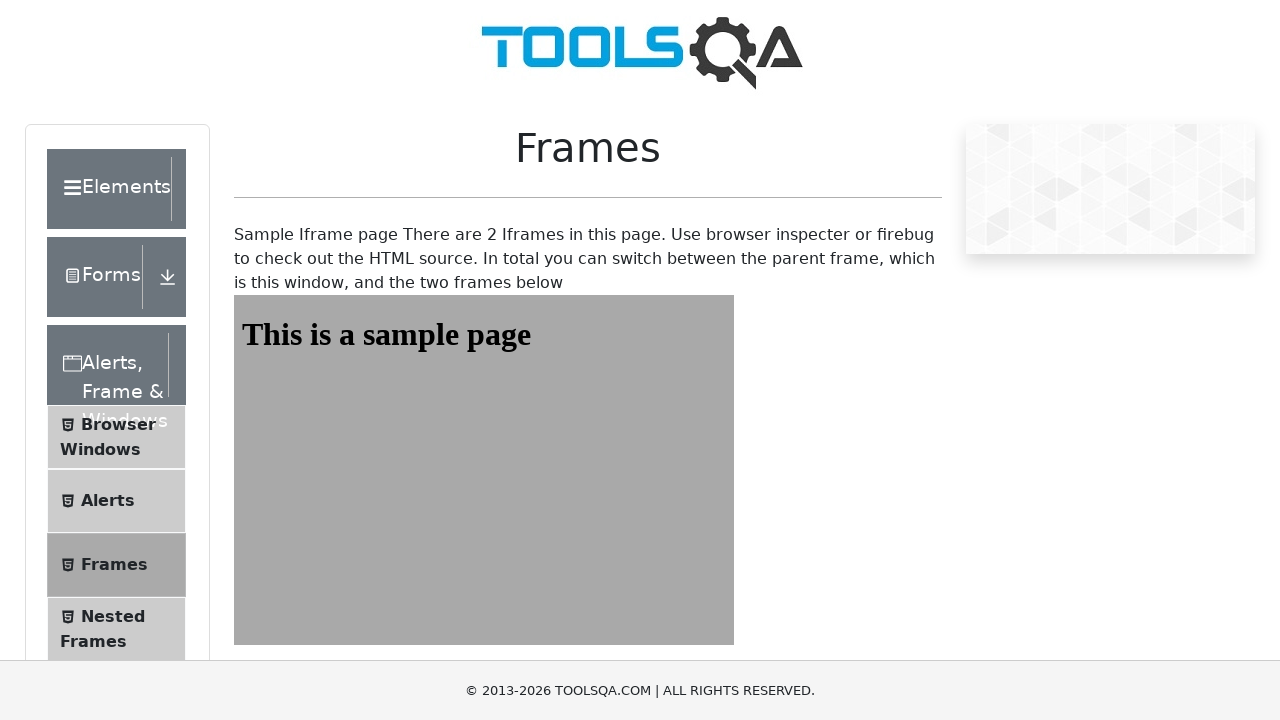

Switched to frame2 and sample heading loaded
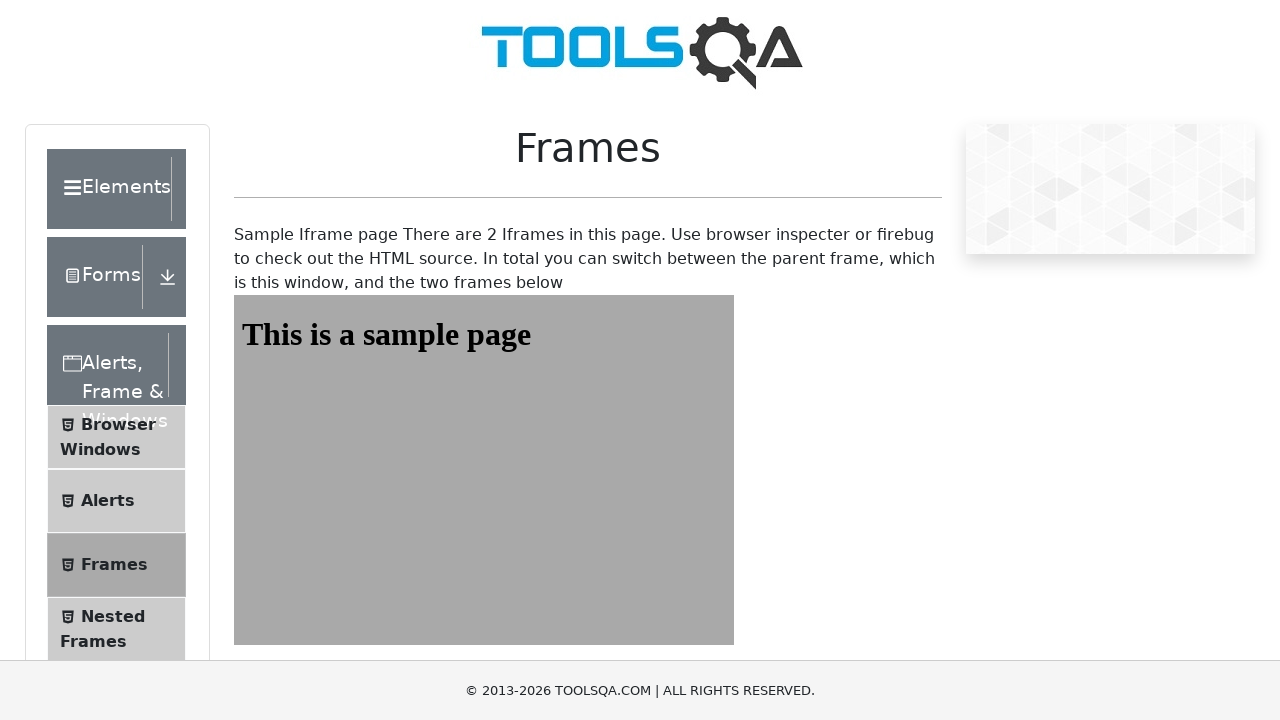

Scrolled 200 pixels down within frame2
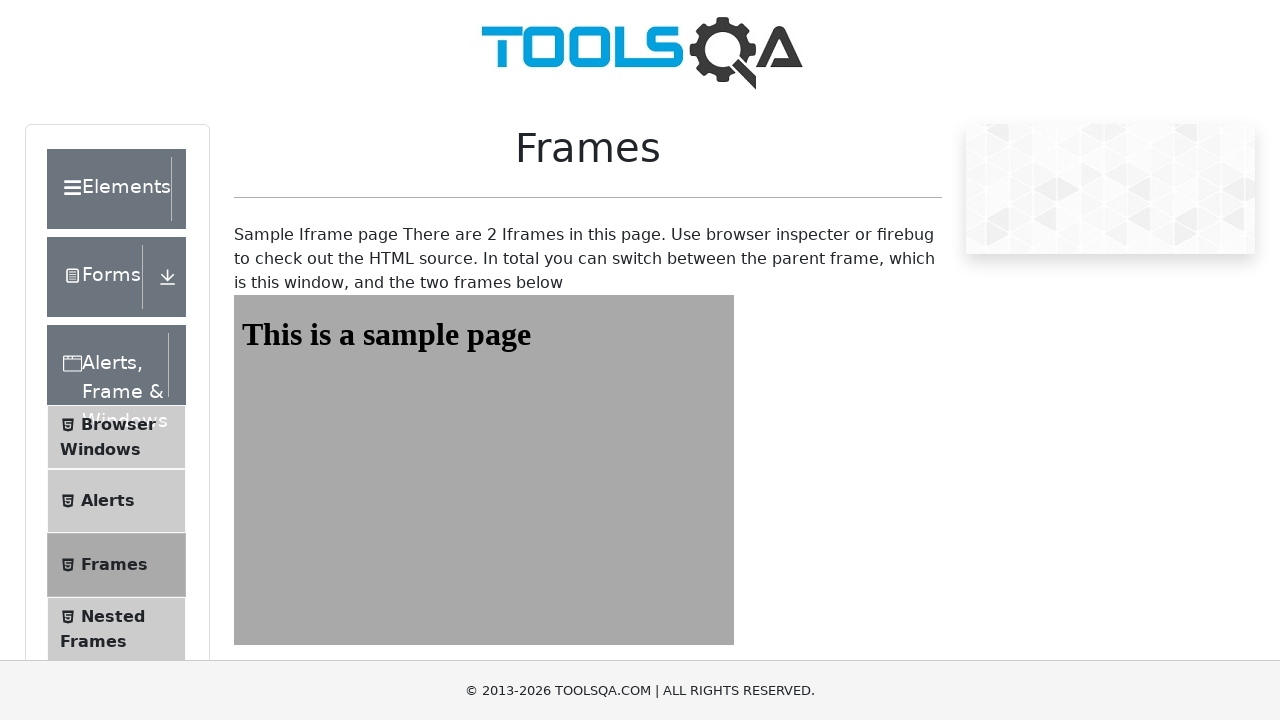

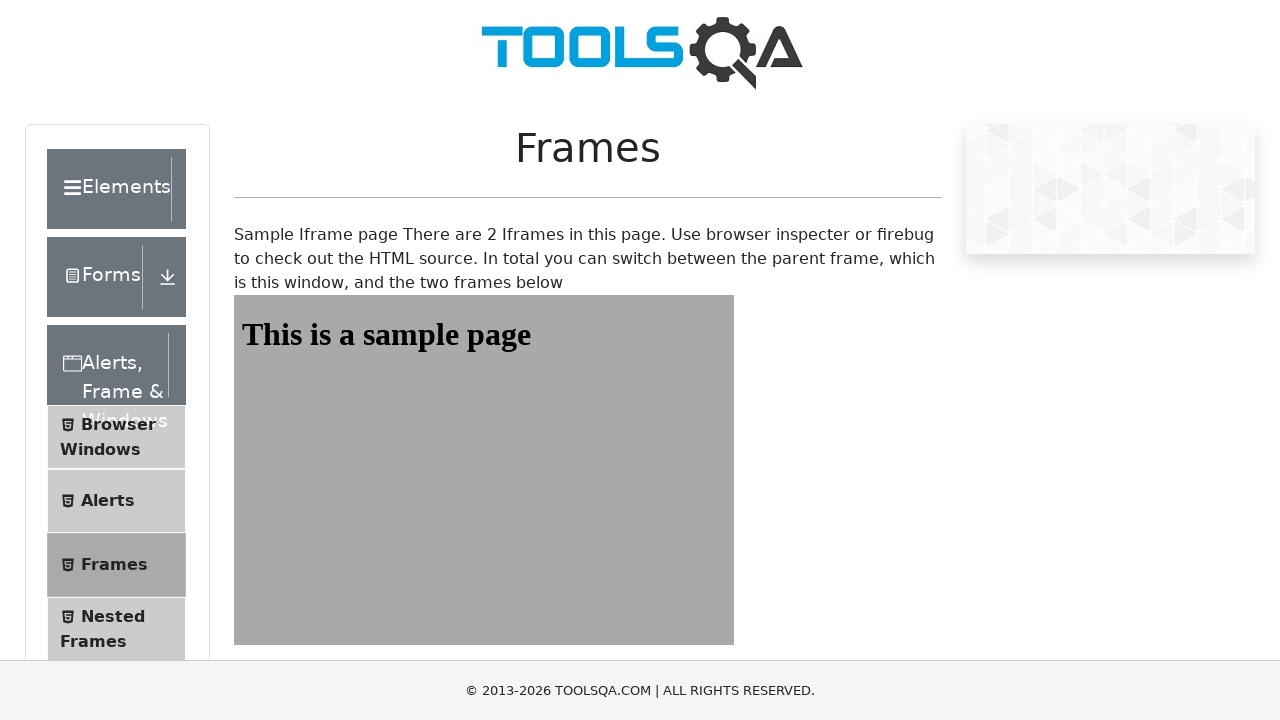